Clicks the notification link and verifies the success message appears

Starting URL: https://the-internet.herokuapp.com/notification_message

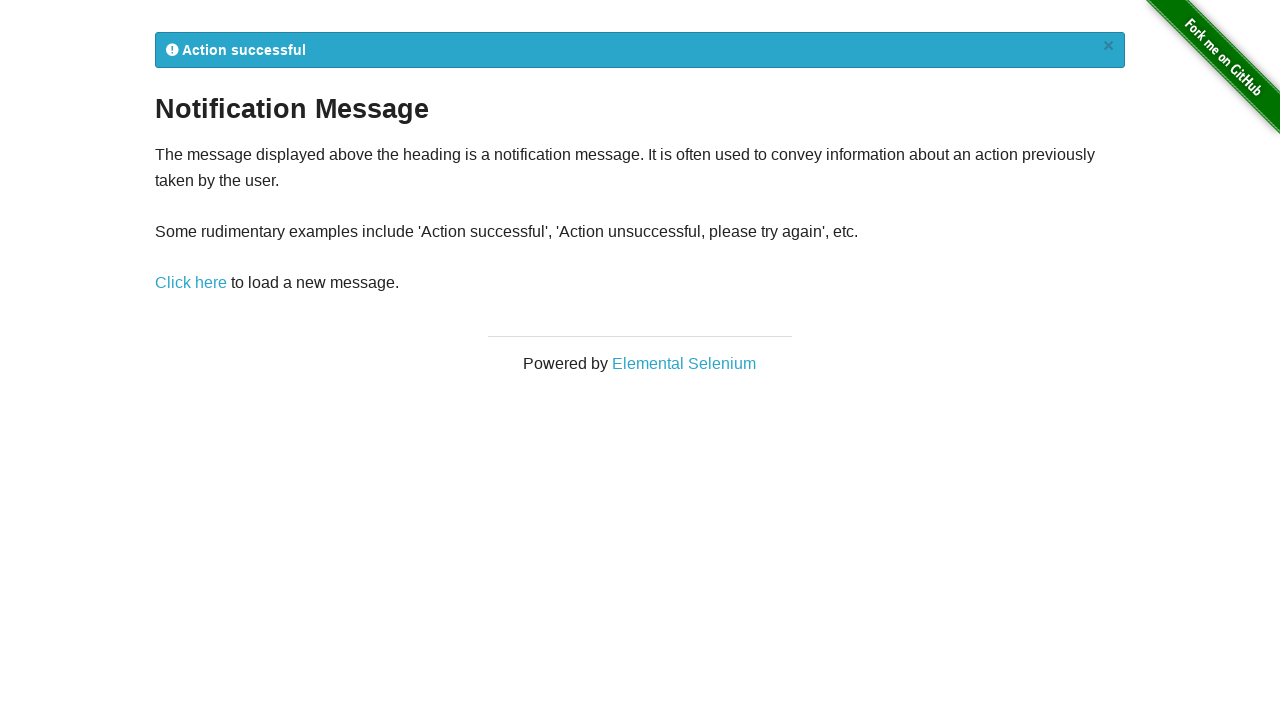

Clicked the 'Click here' notification link at (191, 283) on xpath=//a[text()='Click here']
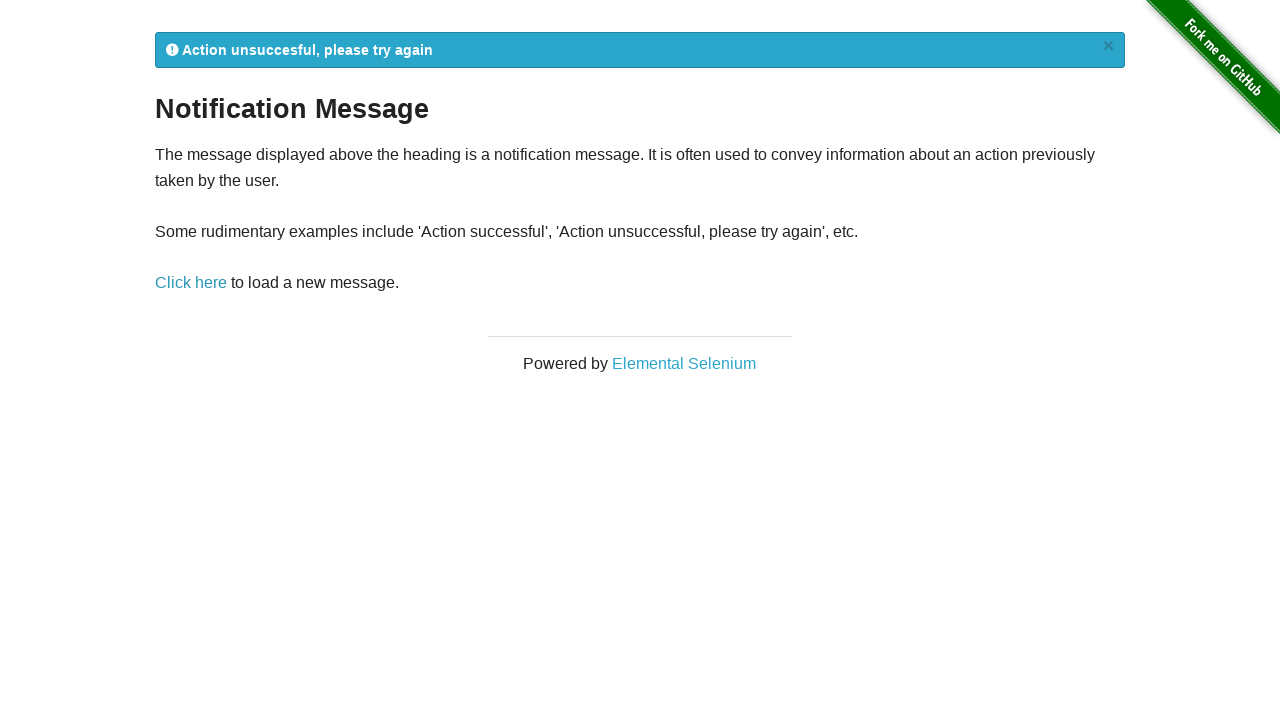

Notification message appeared and loaded
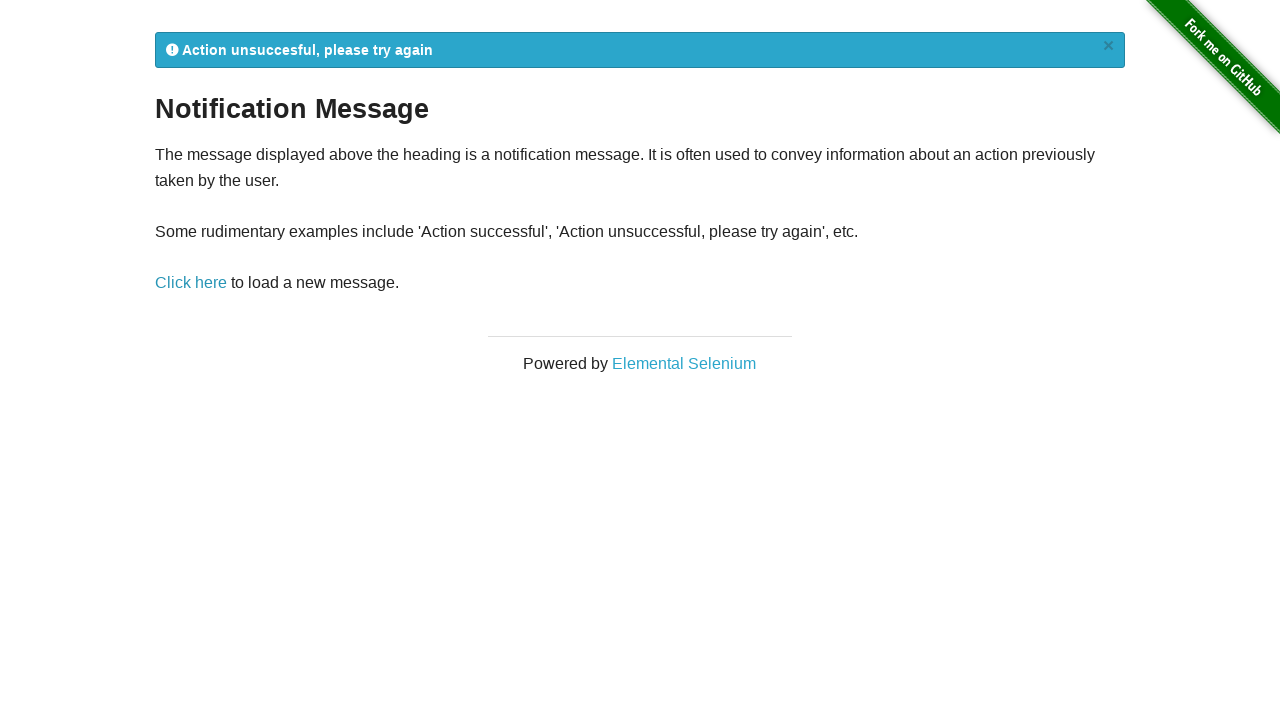

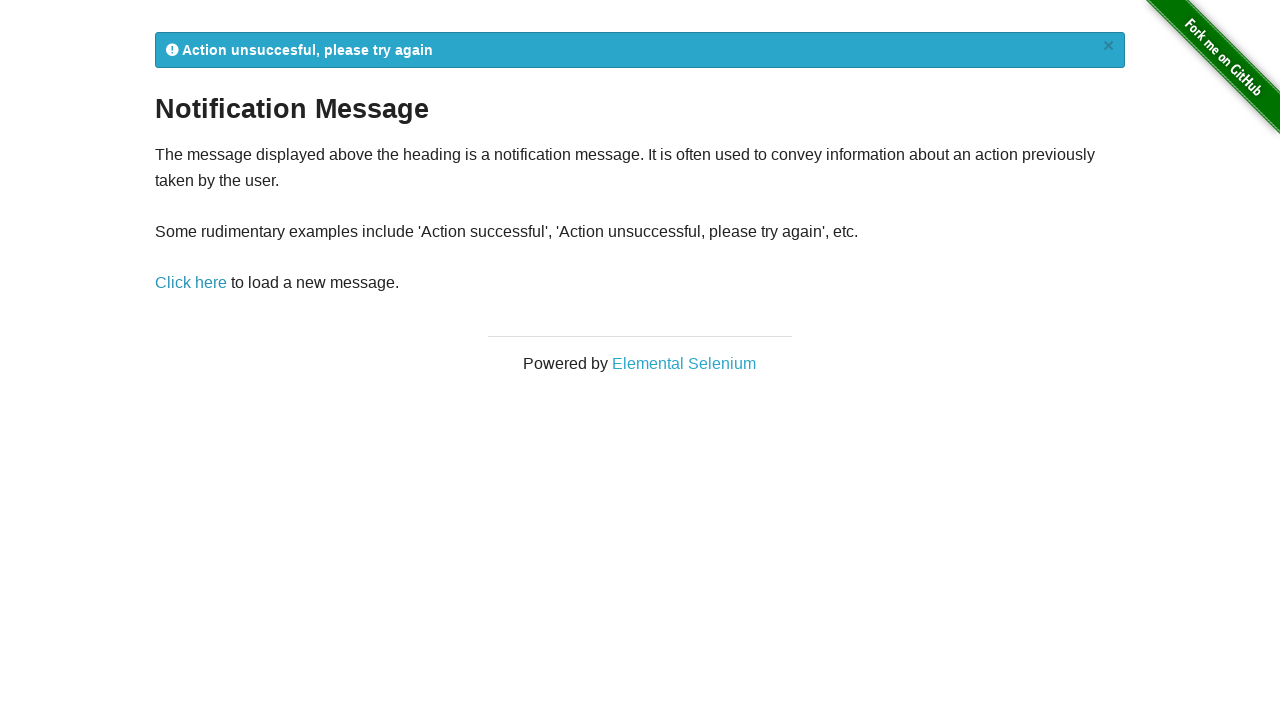